Tests opening multiple browser tabs by clicking buttons and switching between them

Starting URL: https://v1.training-support.net/selenium/tab-opener

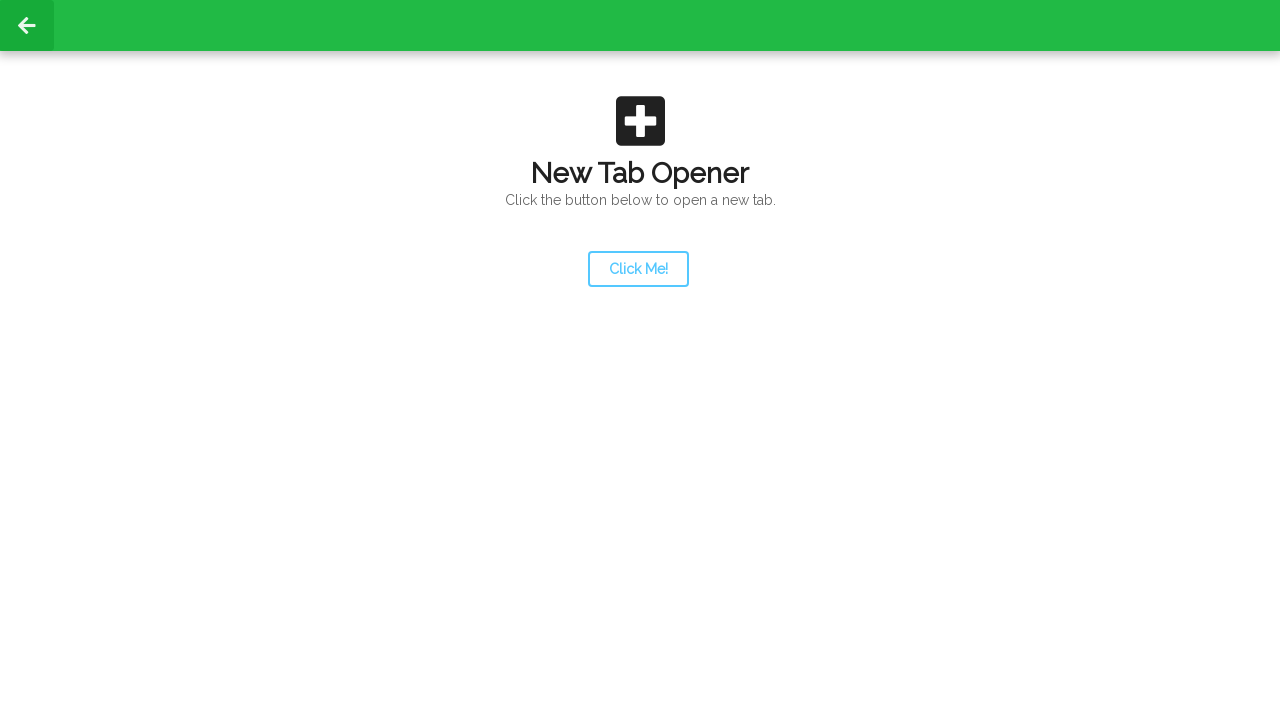

Clicked launcher button to open a new tab at (638, 269) on #launcher
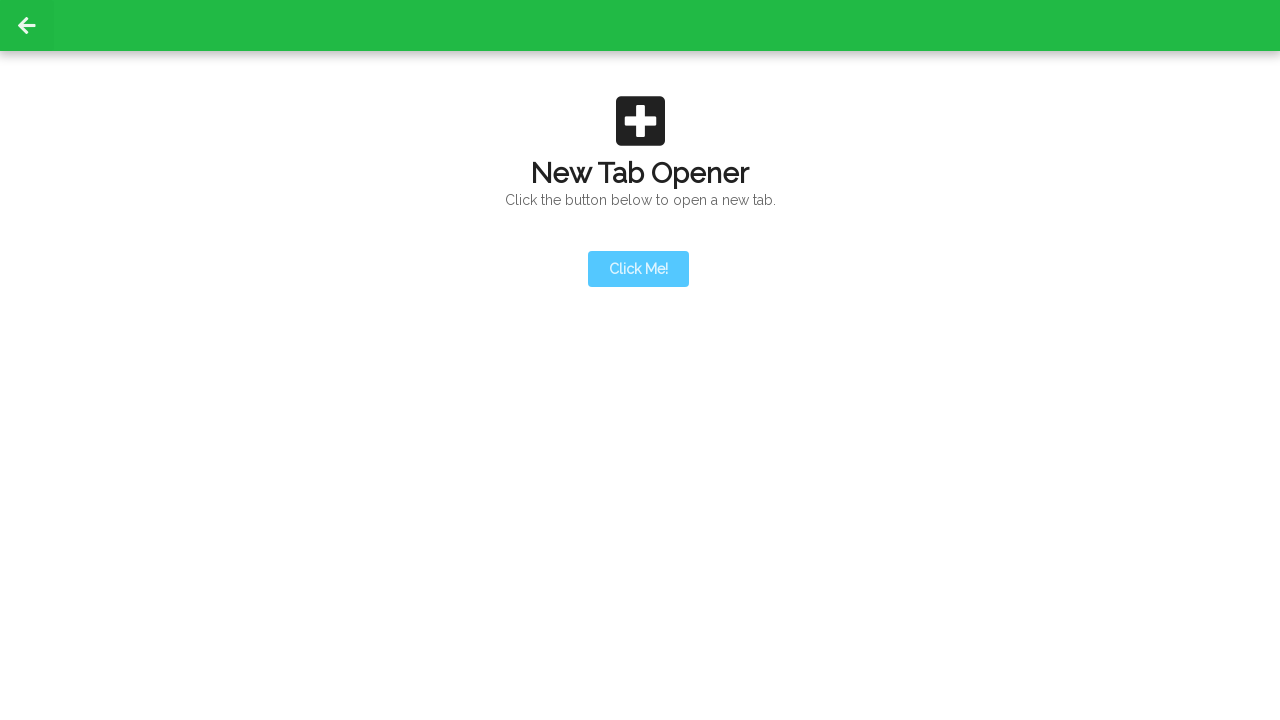

New tab opened and captured
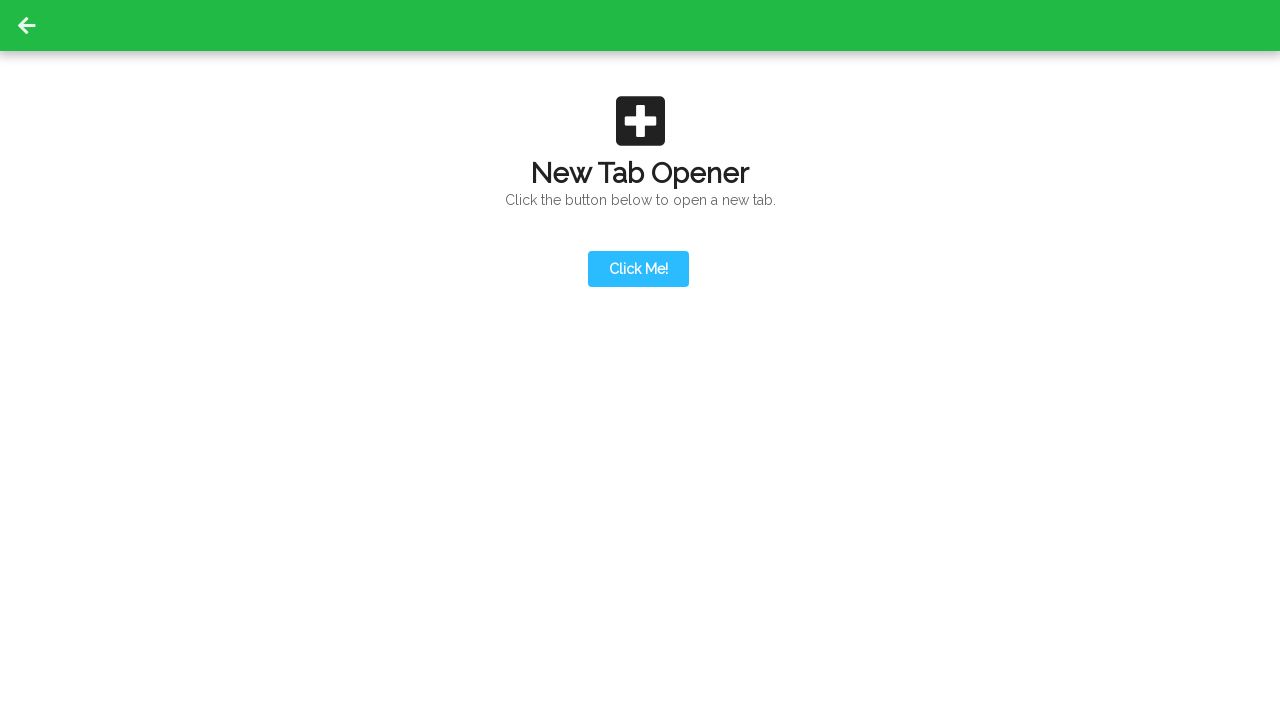

New tab loaded successfully
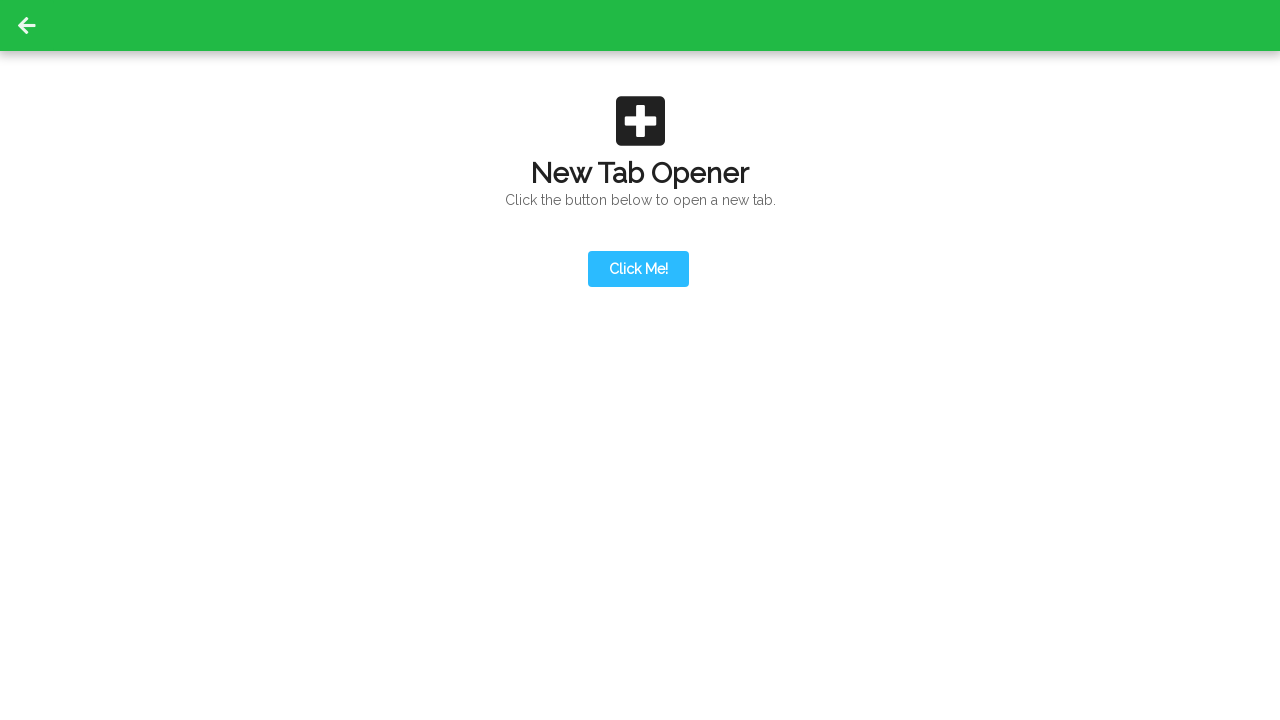

Clicked action button in new tab to open third tab at (638, 190) on #actionButton
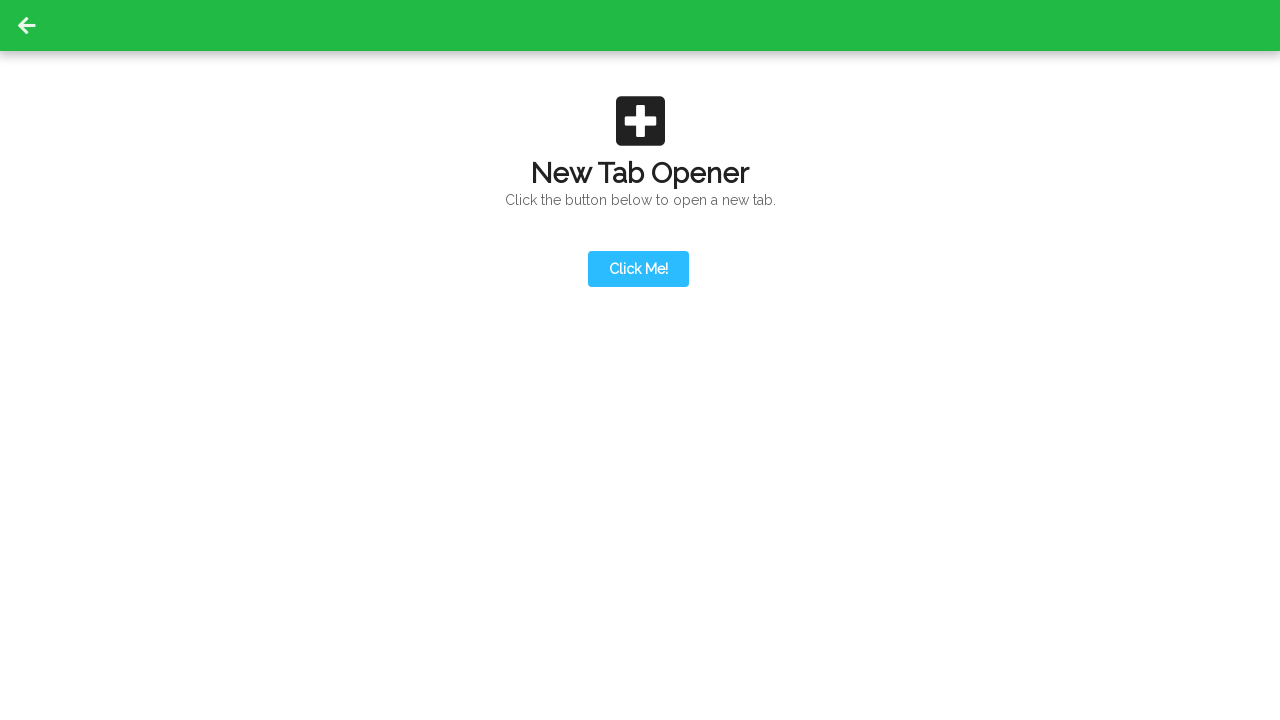

Third tab opened and captured
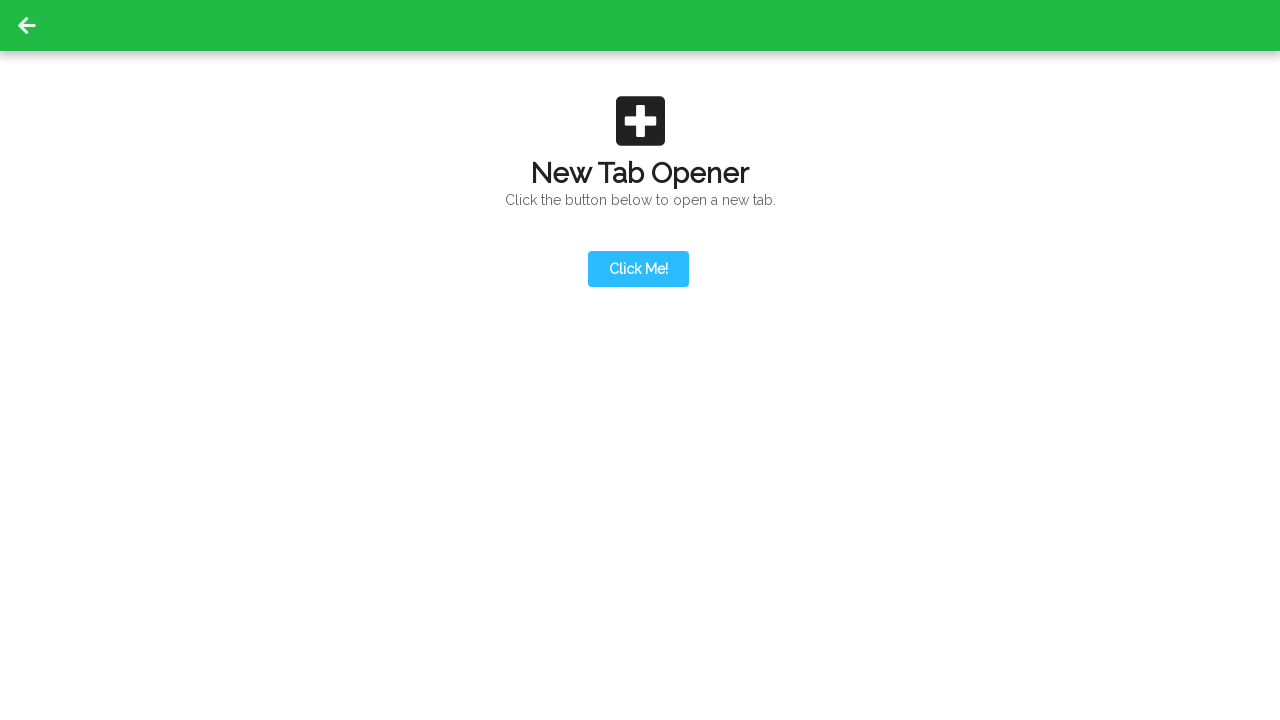

Third tab loaded successfully
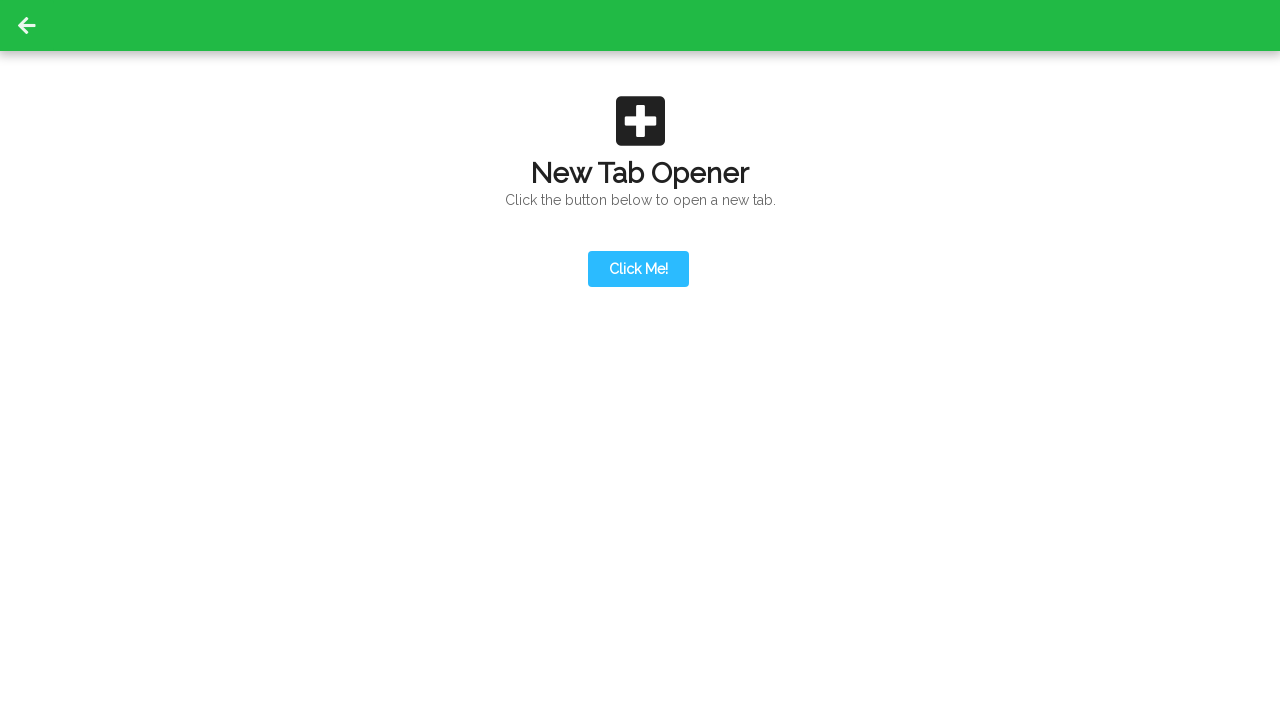

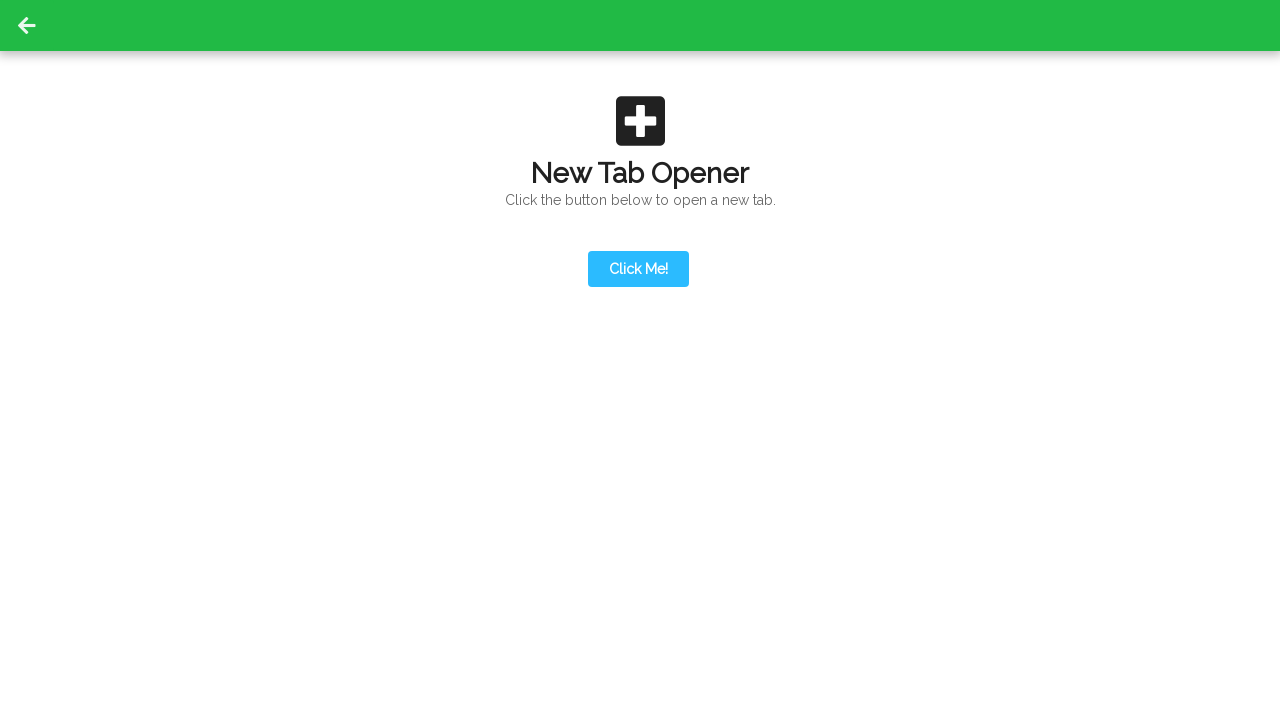